Clicks on the first status code link and verifies navigation to the 200 status code page.

Starting URL: https://the-internet.herokuapp.com/status_codes

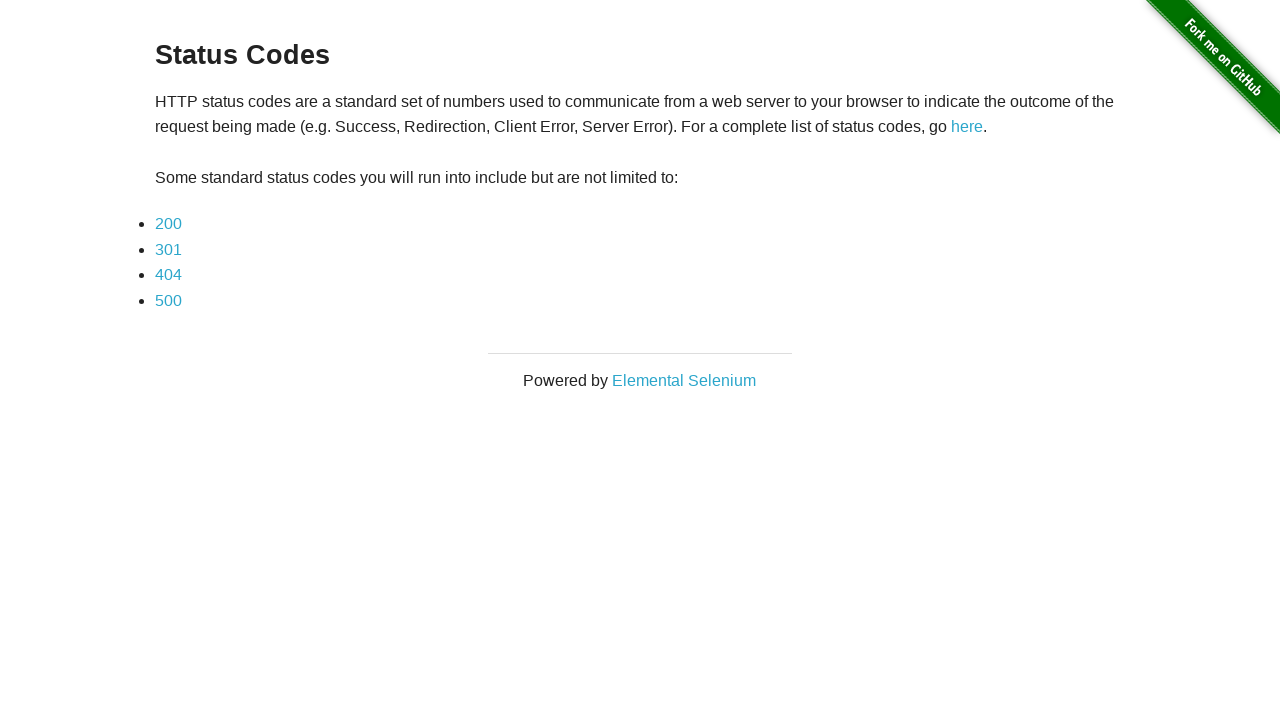

Clicked on the first status code link at (168, 224) on li a
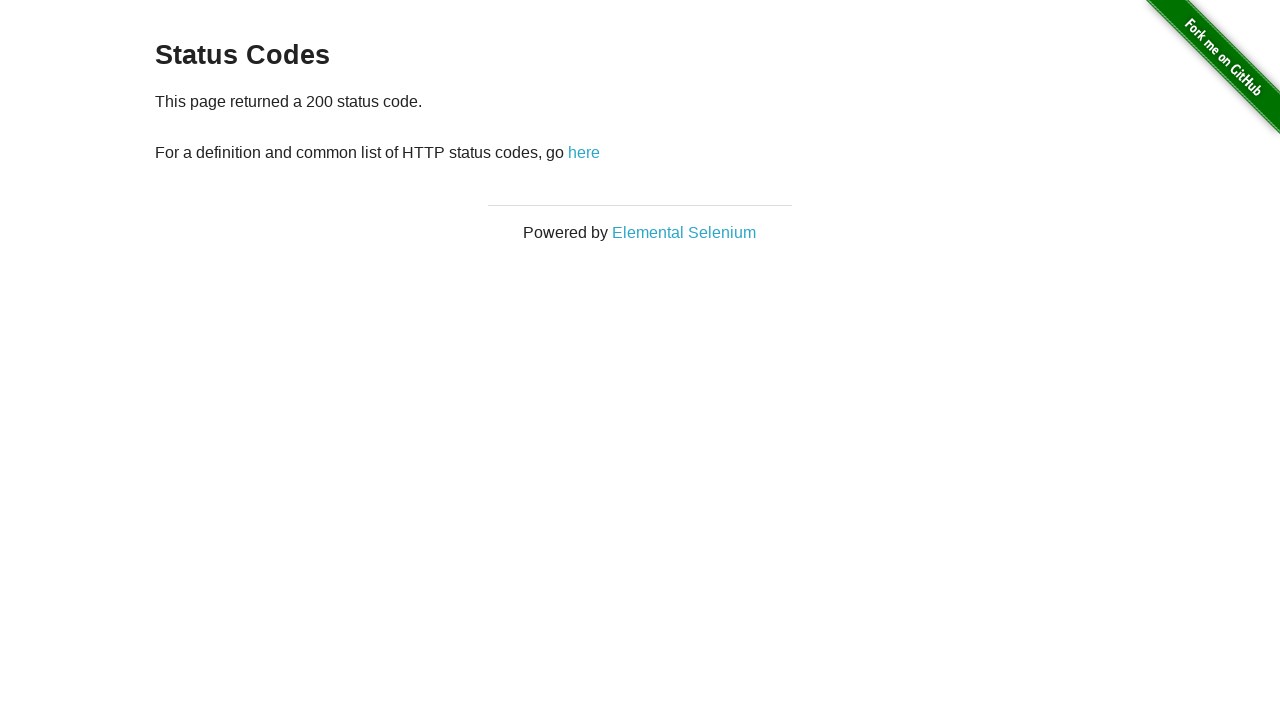

Navigation to 200 status code page completed
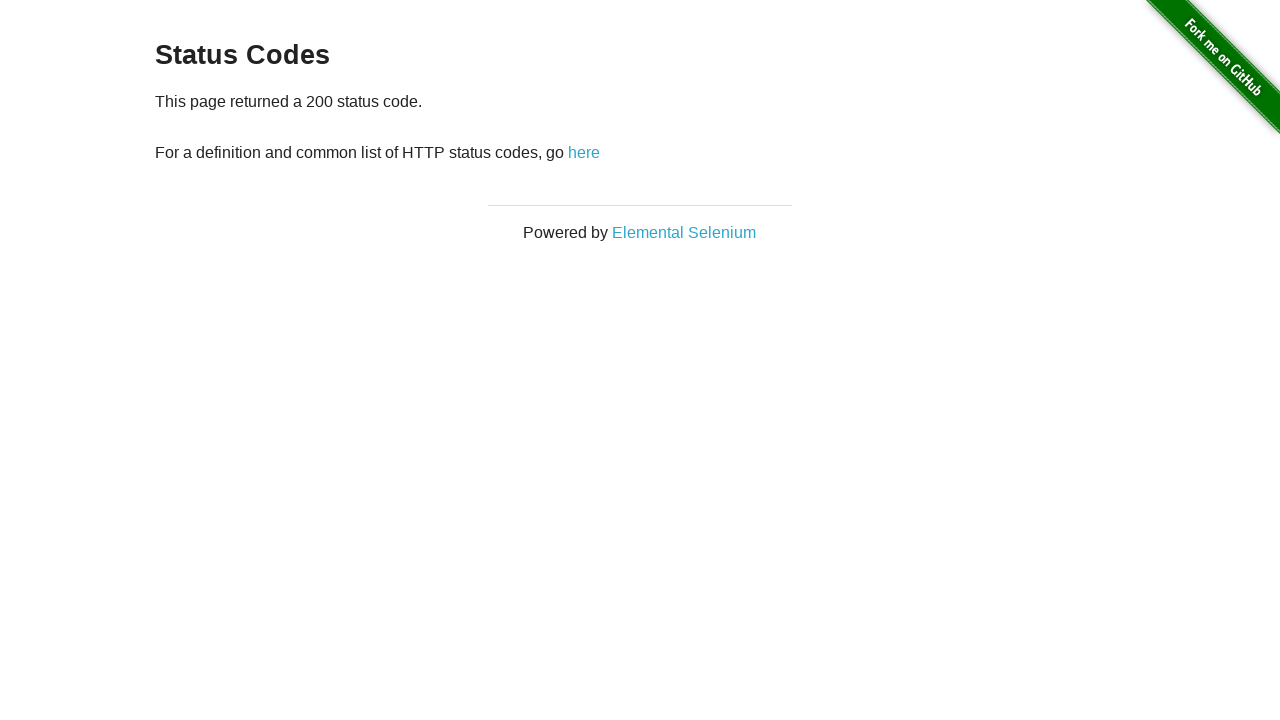

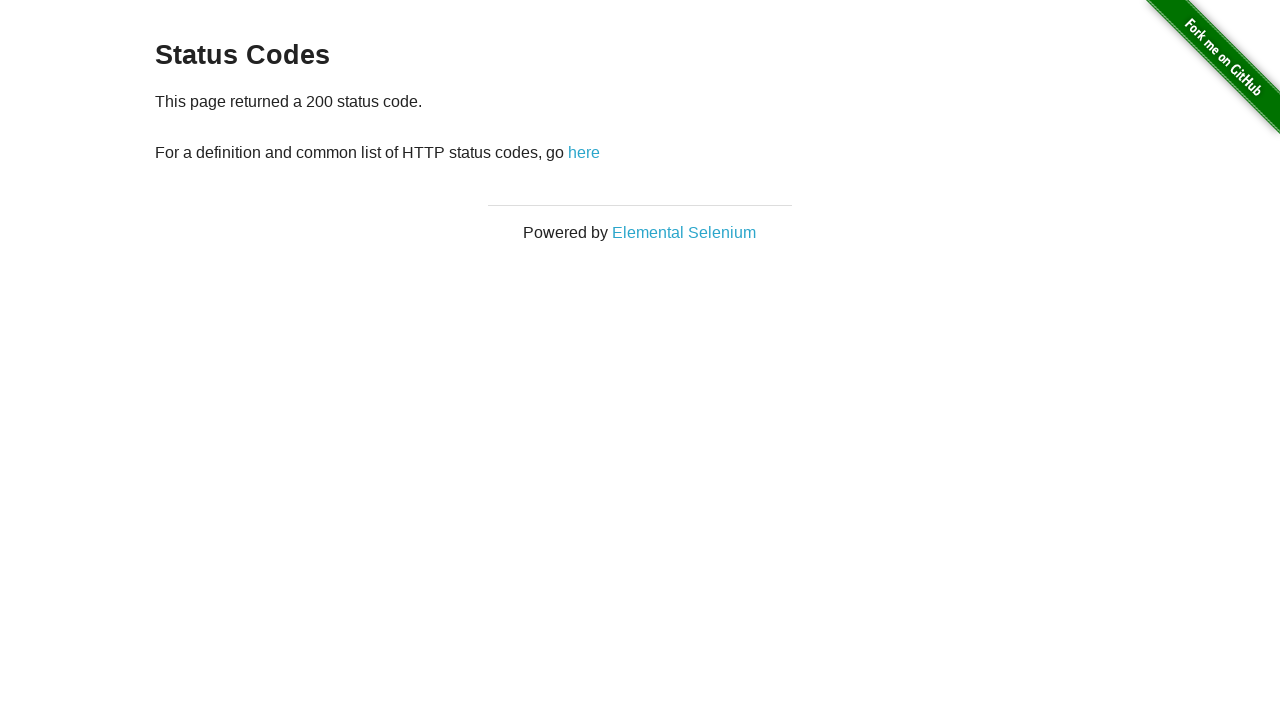